Tests hover functionality by hovering over an element to reveal a dropdown menu and clicking the Reload option

Starting URL: https://rahulshettyacademy.com/AutomationPractice/

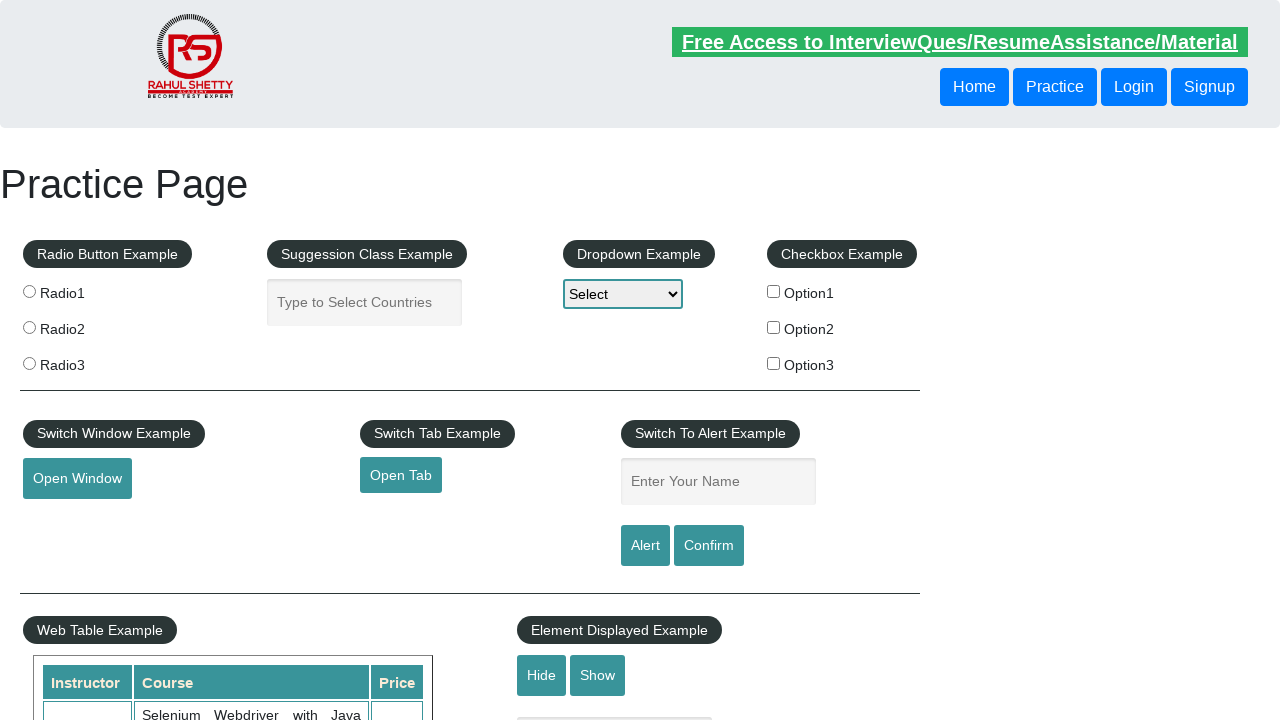

Hovered over mouse hover button to reveal dropdown menu at (83, 361) on #mousehover
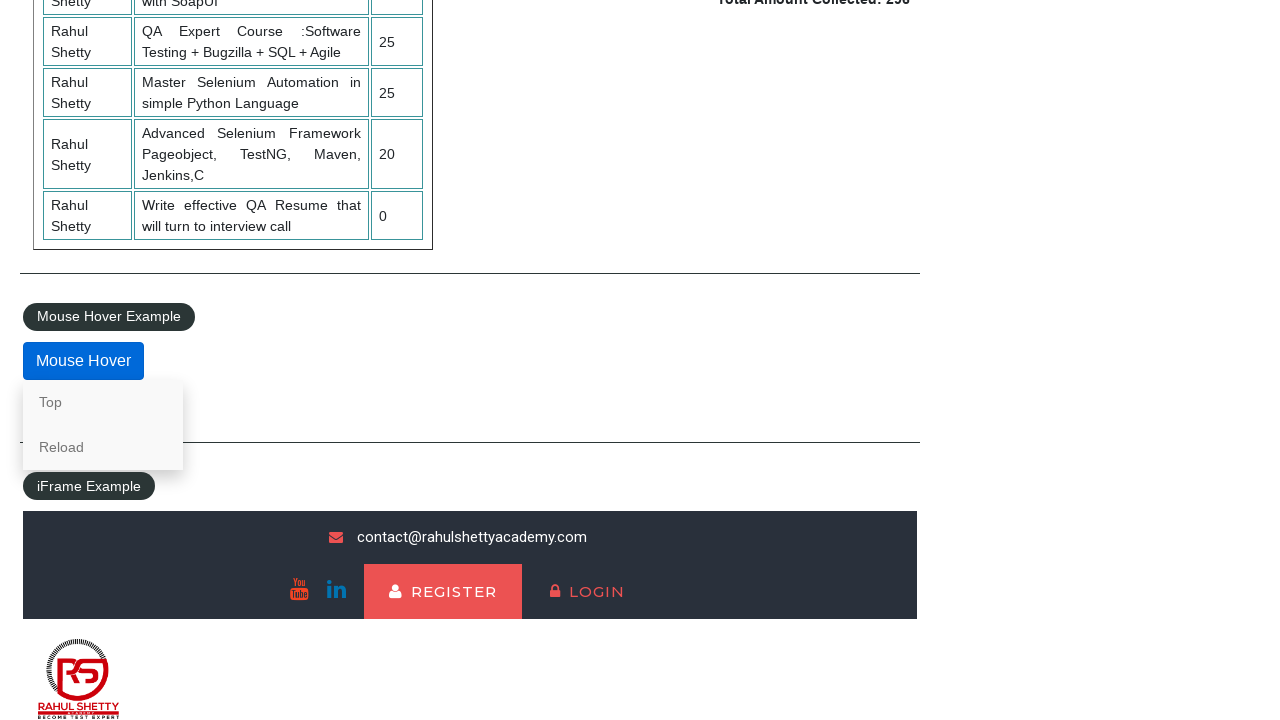

Clicked Reload option from the dropdown menu at (103, 447) on xpath=//a[normalize-space()='Reload']
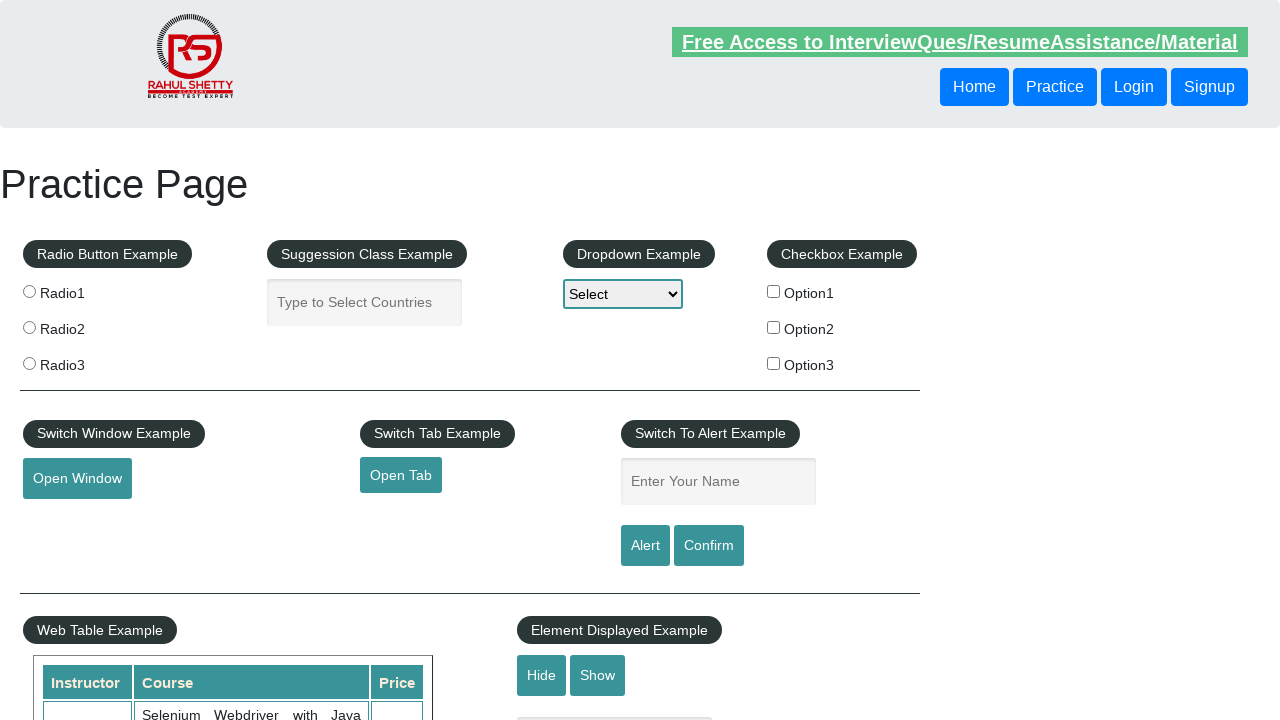

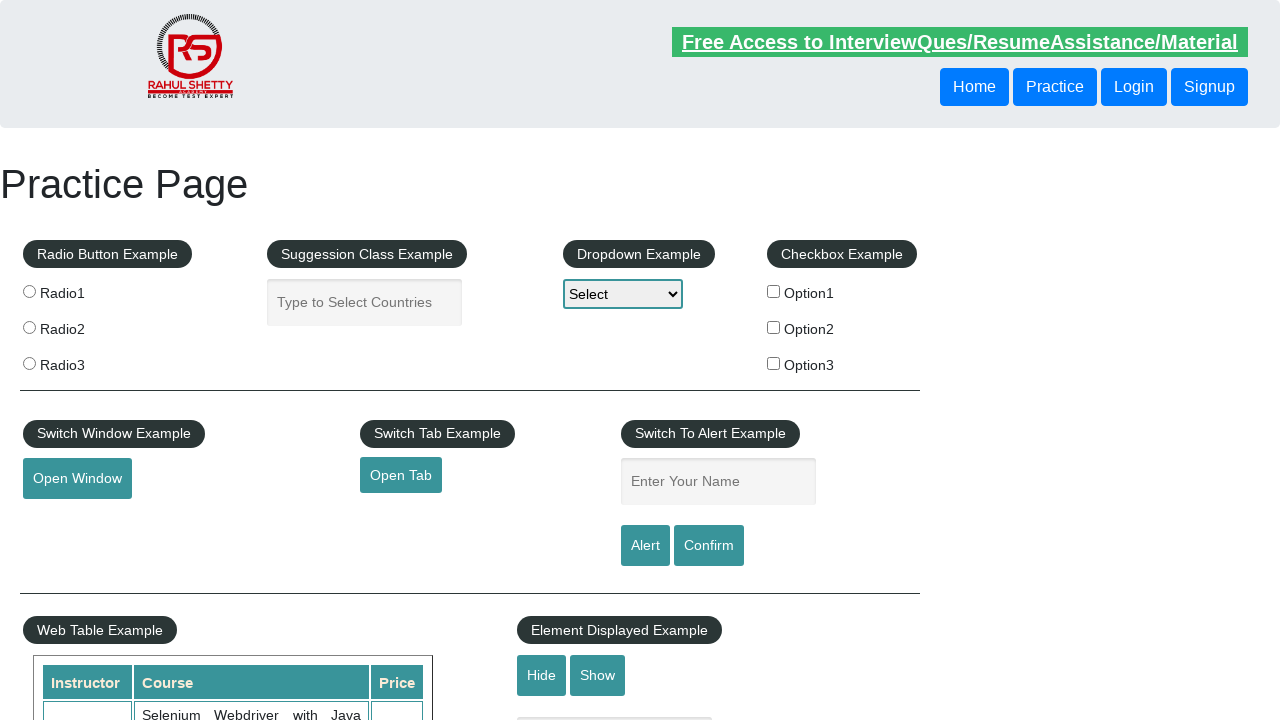